Tests that the page title contains the expected text for the pharmacy website

Starting URL: https://www.lekarnalemon.cz/

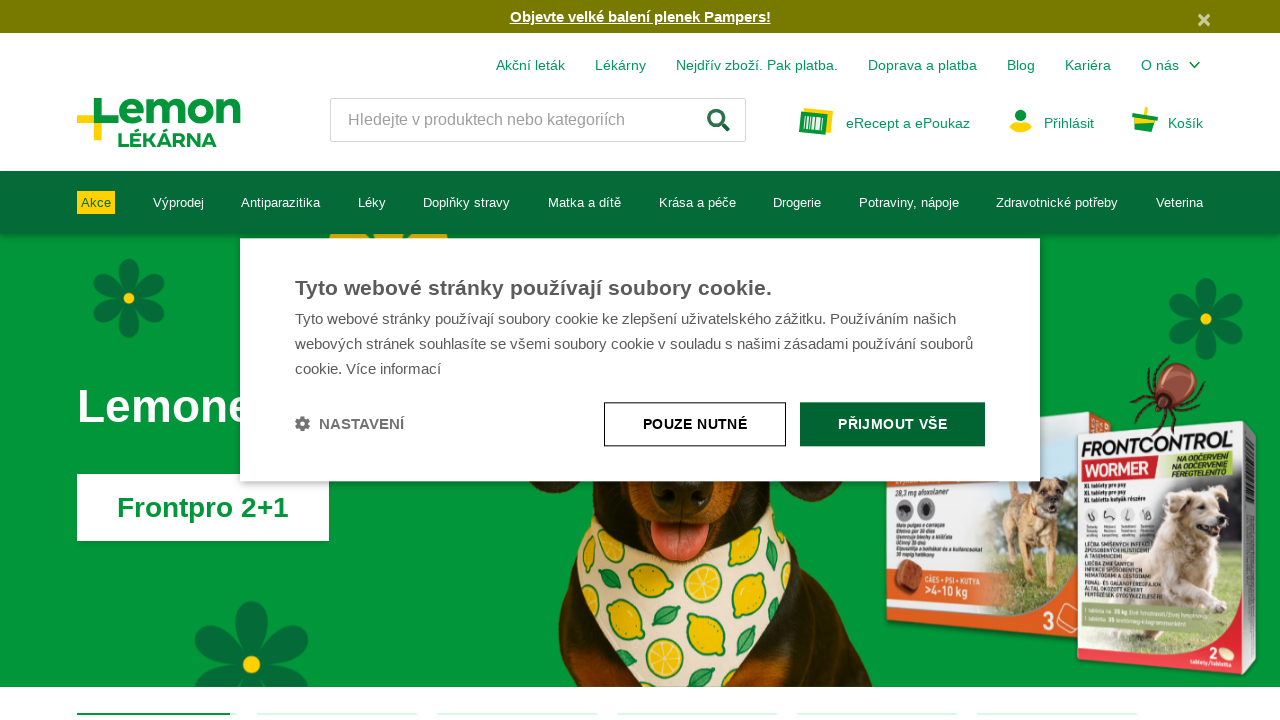

Retrieved page title from pharmacy website
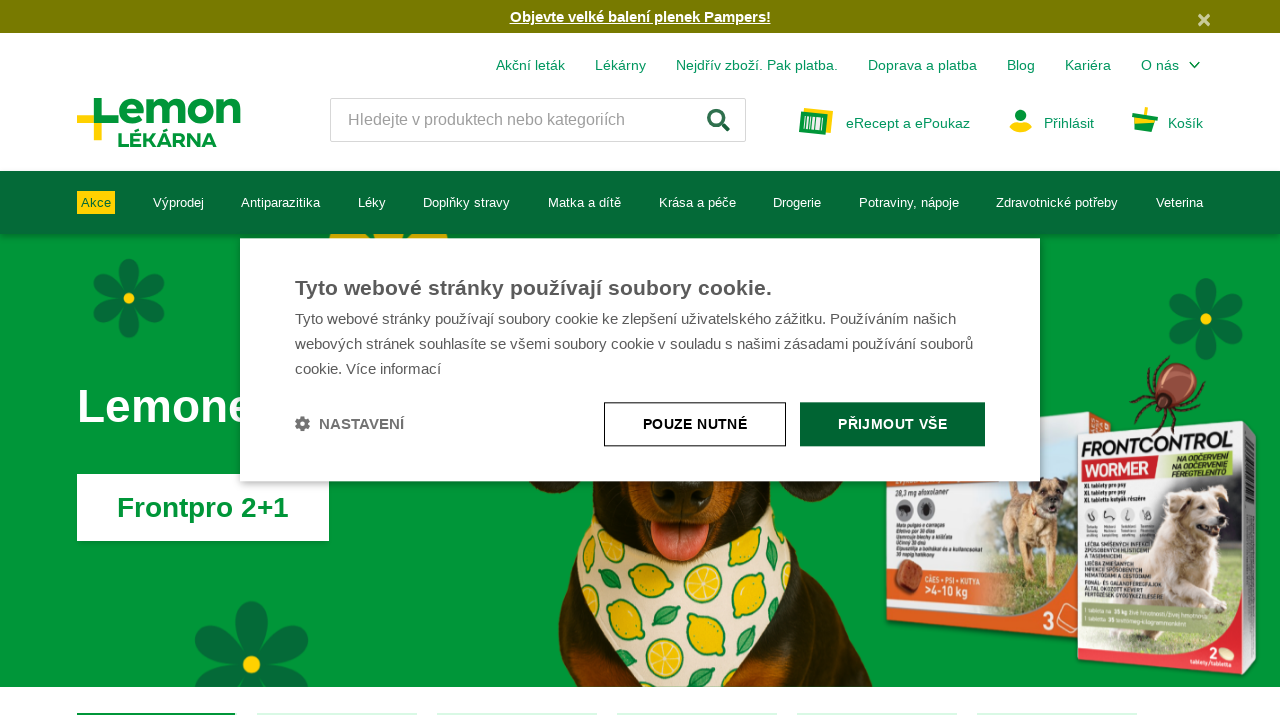

Verified page title contains expected text 'Profesionální péče o Vaše zdraví a krásu'
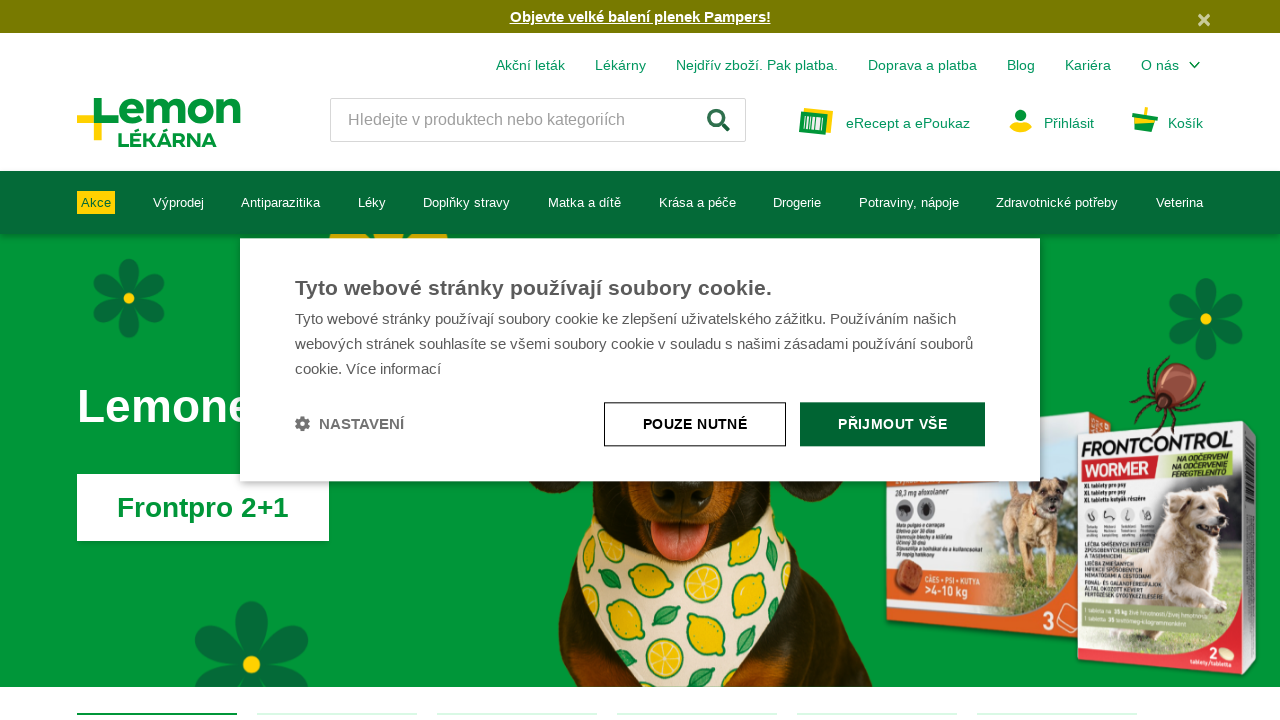

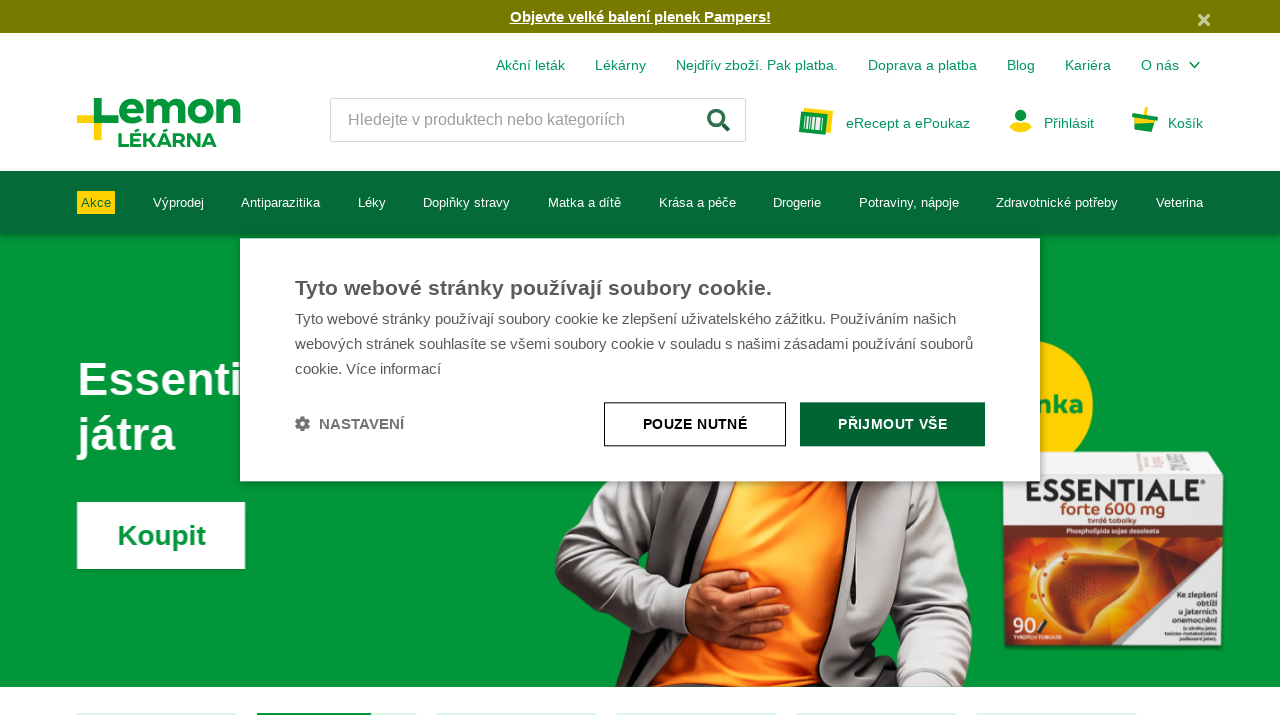